Tests email field validation by entering an invalid email without @ symbol

Starting URL: https://demoqa.com/text-box

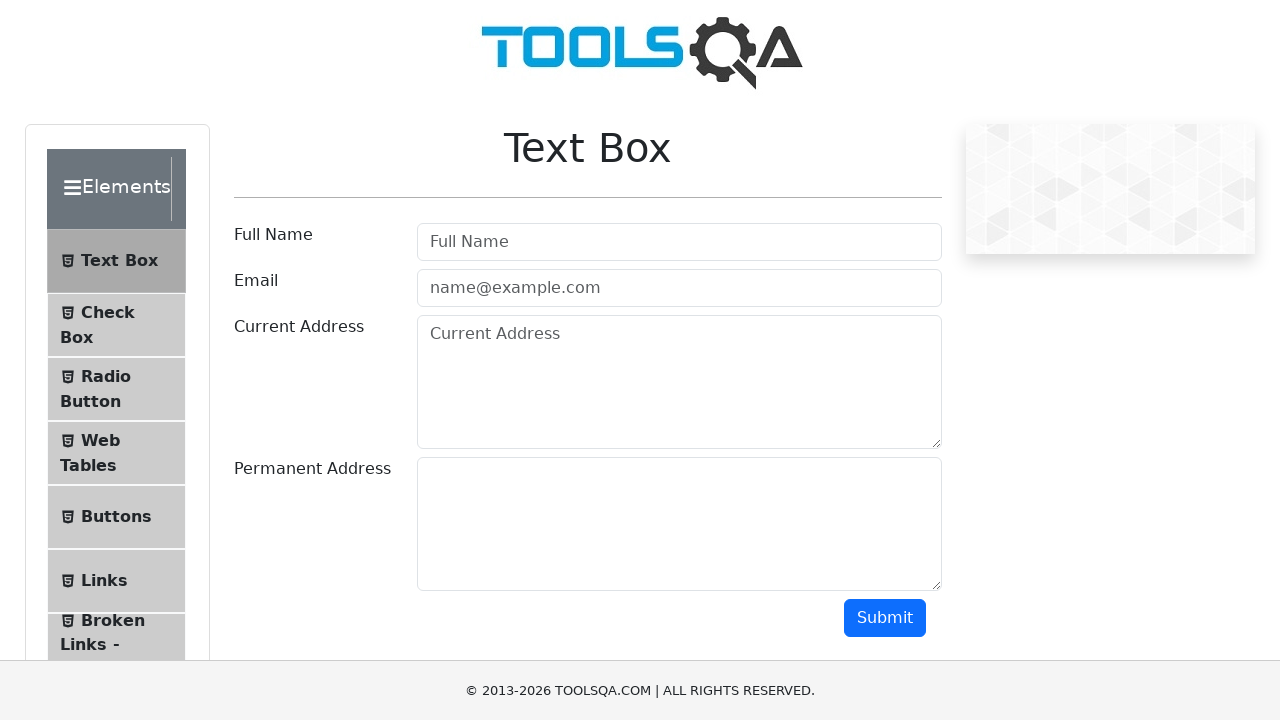

Reloaded the page at https://demoqa.com/text-box
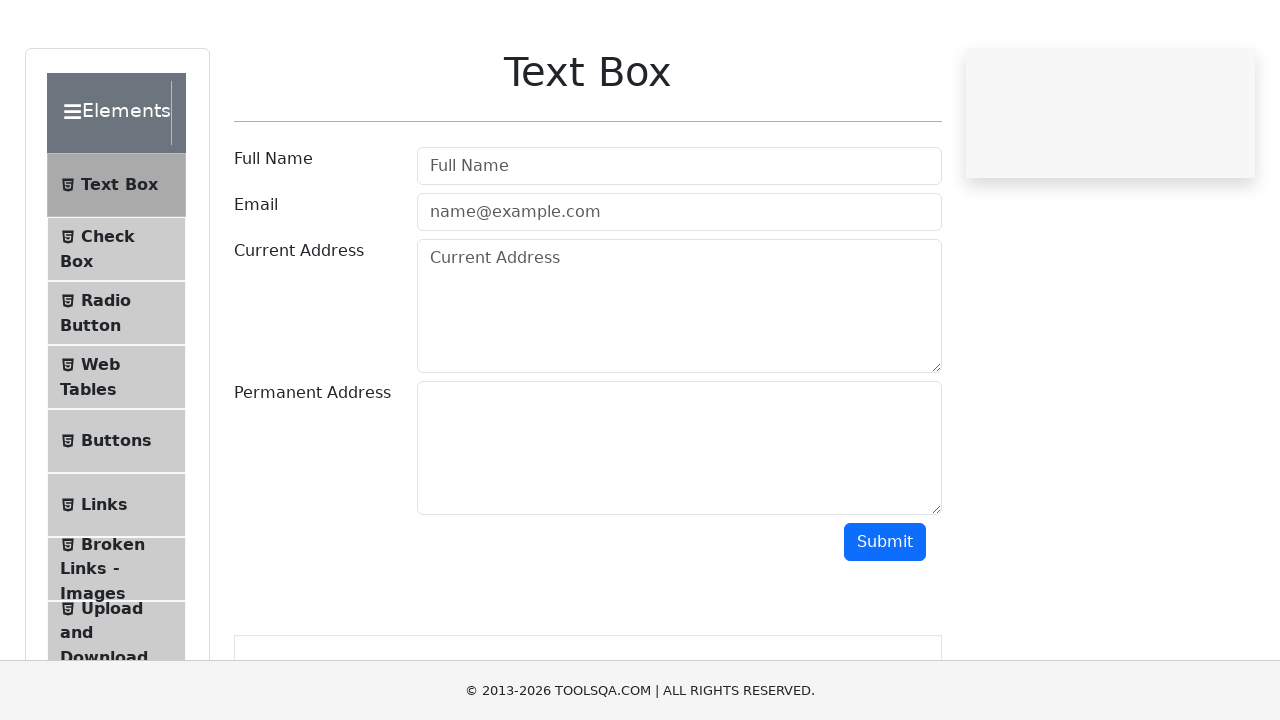

Filled email field with invalid email 'petar232' (missing @ symbol) on #userEmail
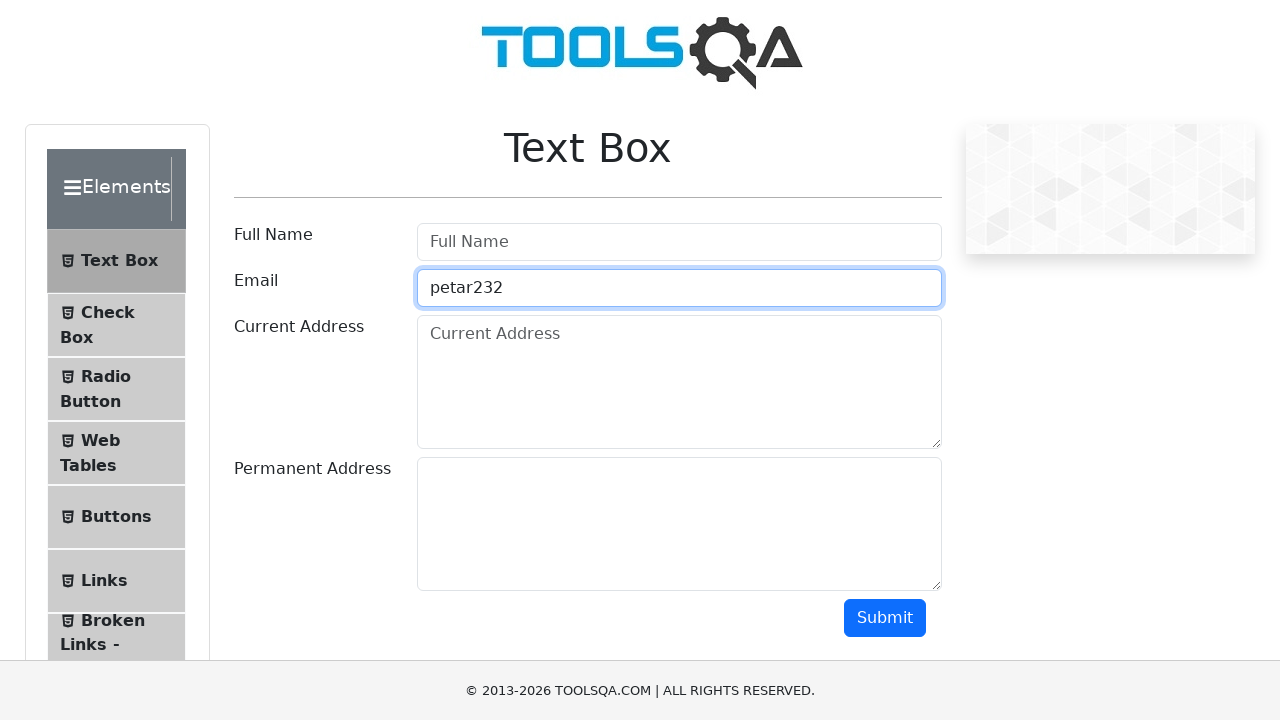

Clicked submit button to validate the form at (885, 618) on xpath=//*[@id='submit']
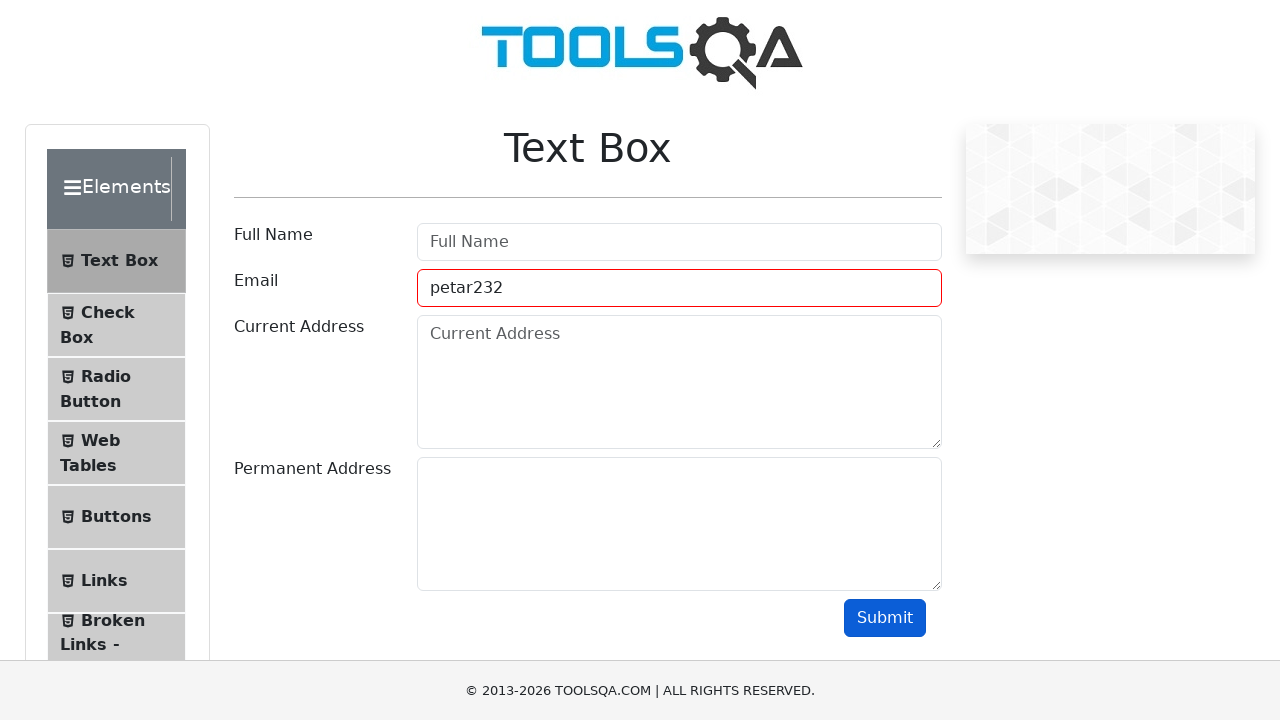

Retrieved CSS class attribute from email field
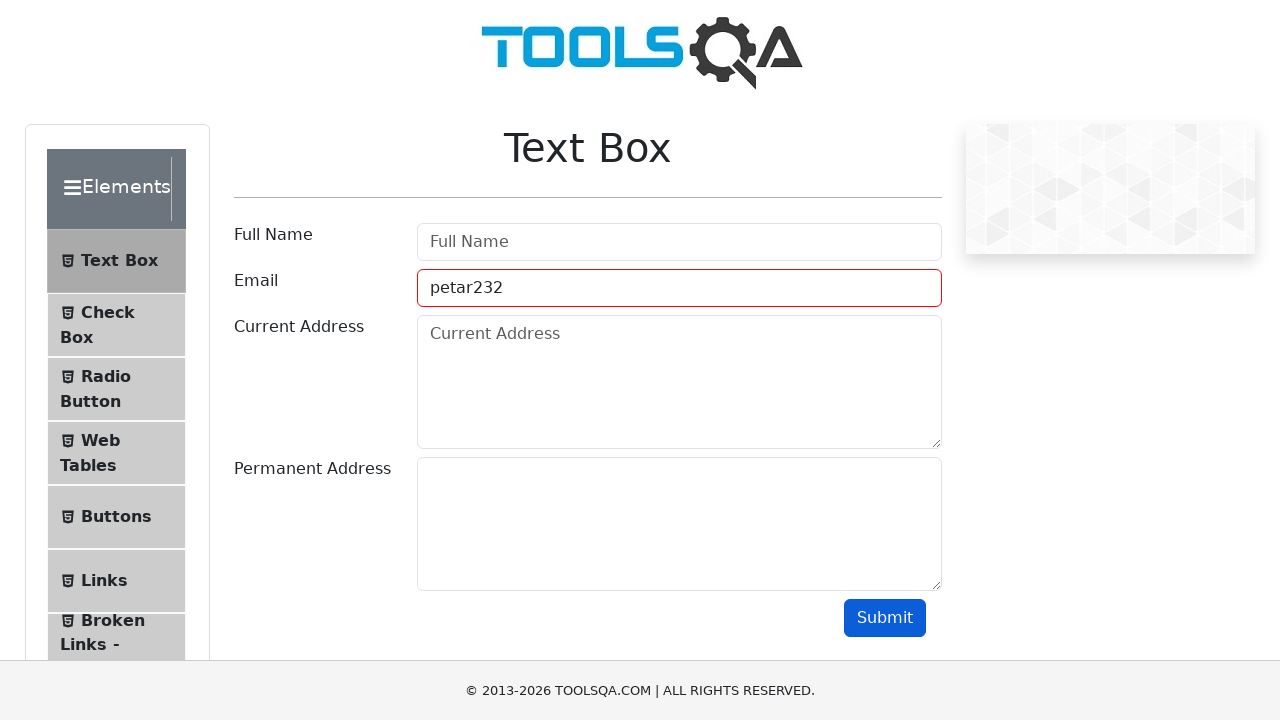

Verified that 'field-error' class is applied to email field, confirming validation error
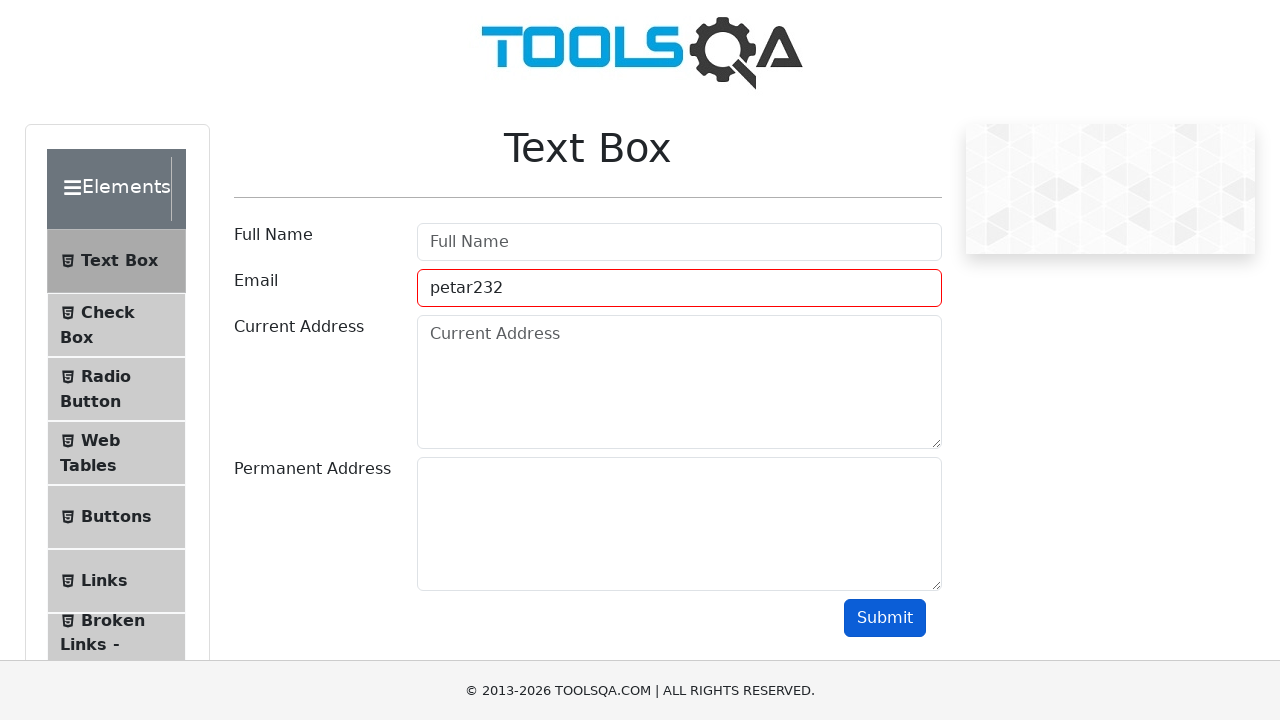

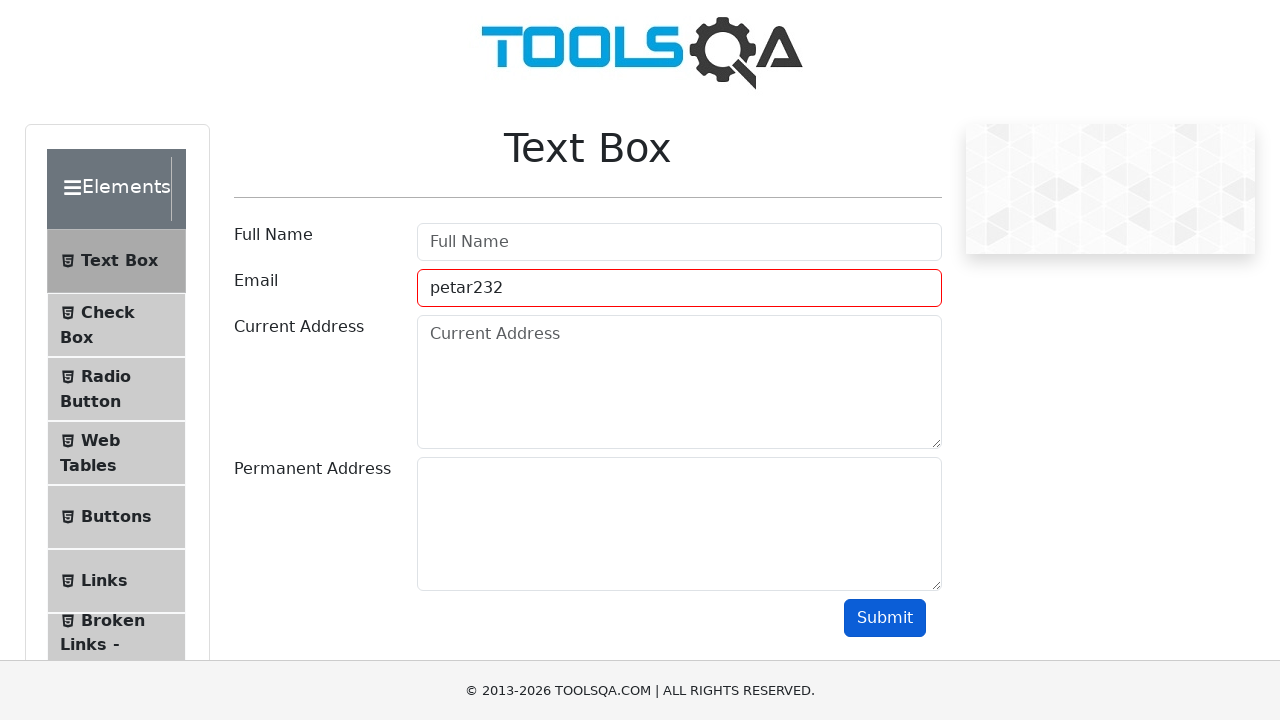